Demonstrates scroll bar handling by navigating to a registration page and scrolling the submit button into view using JavaScript scroll functionality.

Starting URL: https://demo.automationtesting.in/Register.html

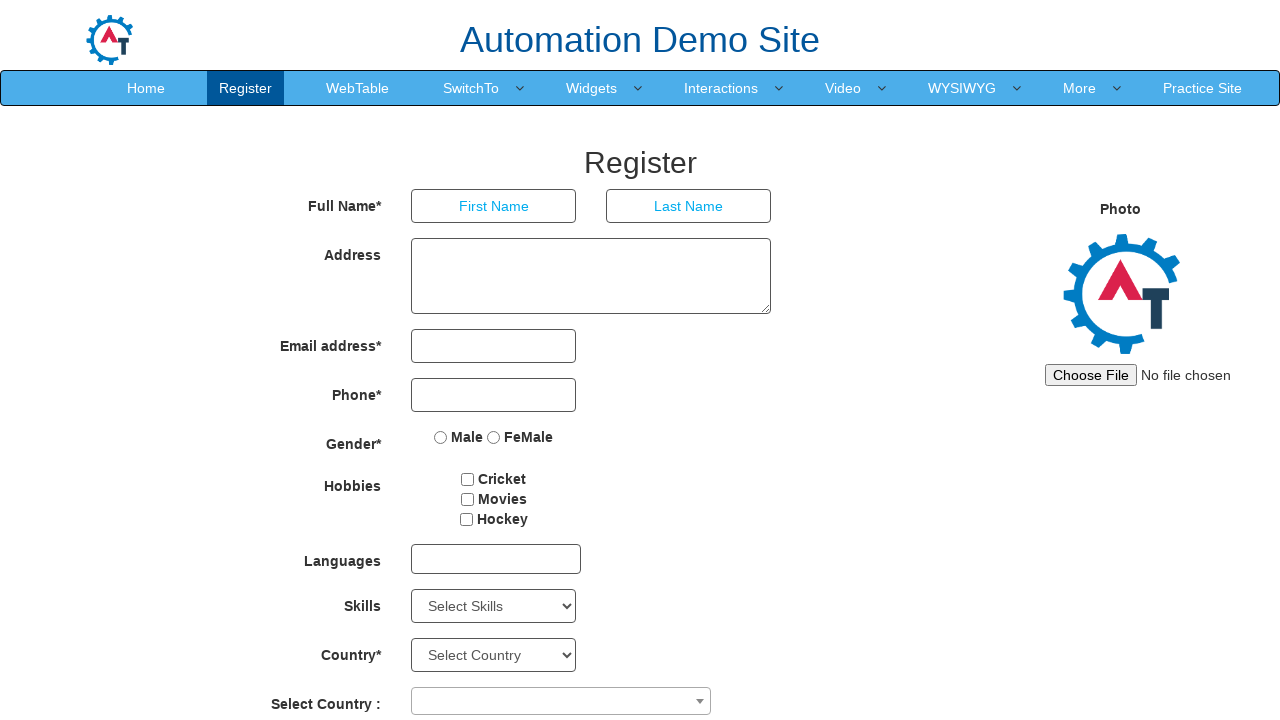

Navigated to registration page
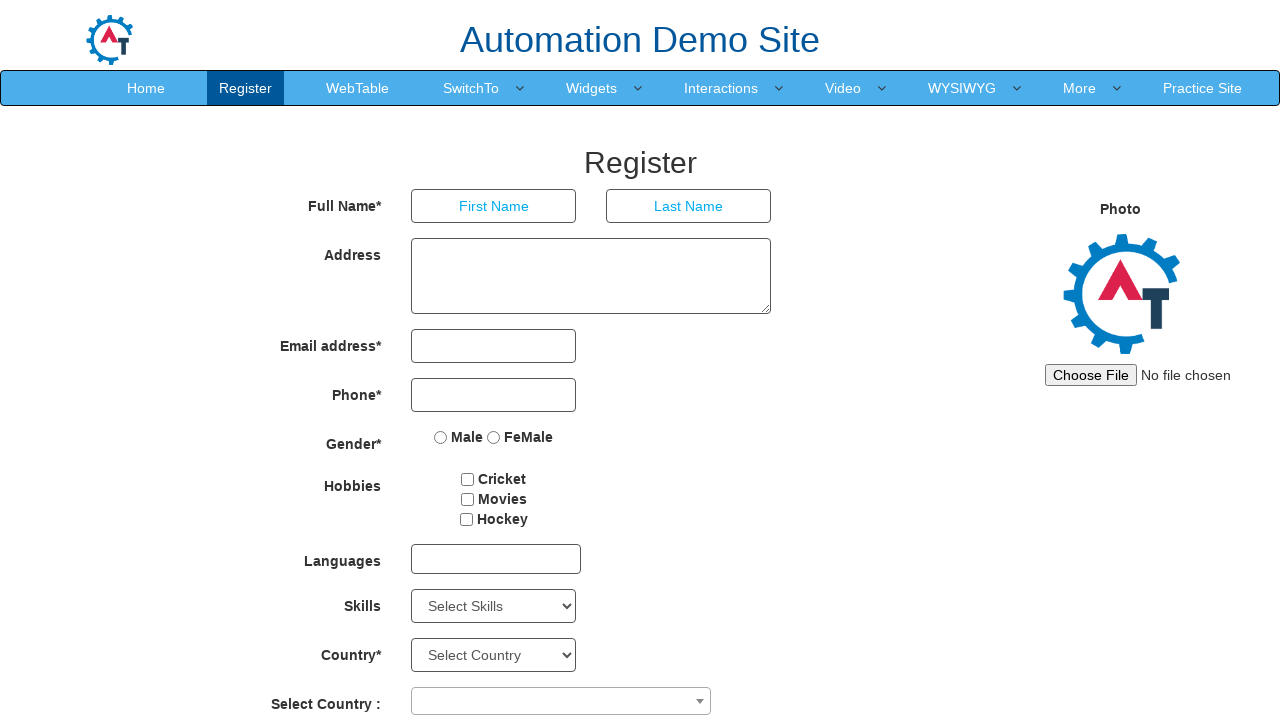

Located submit button element
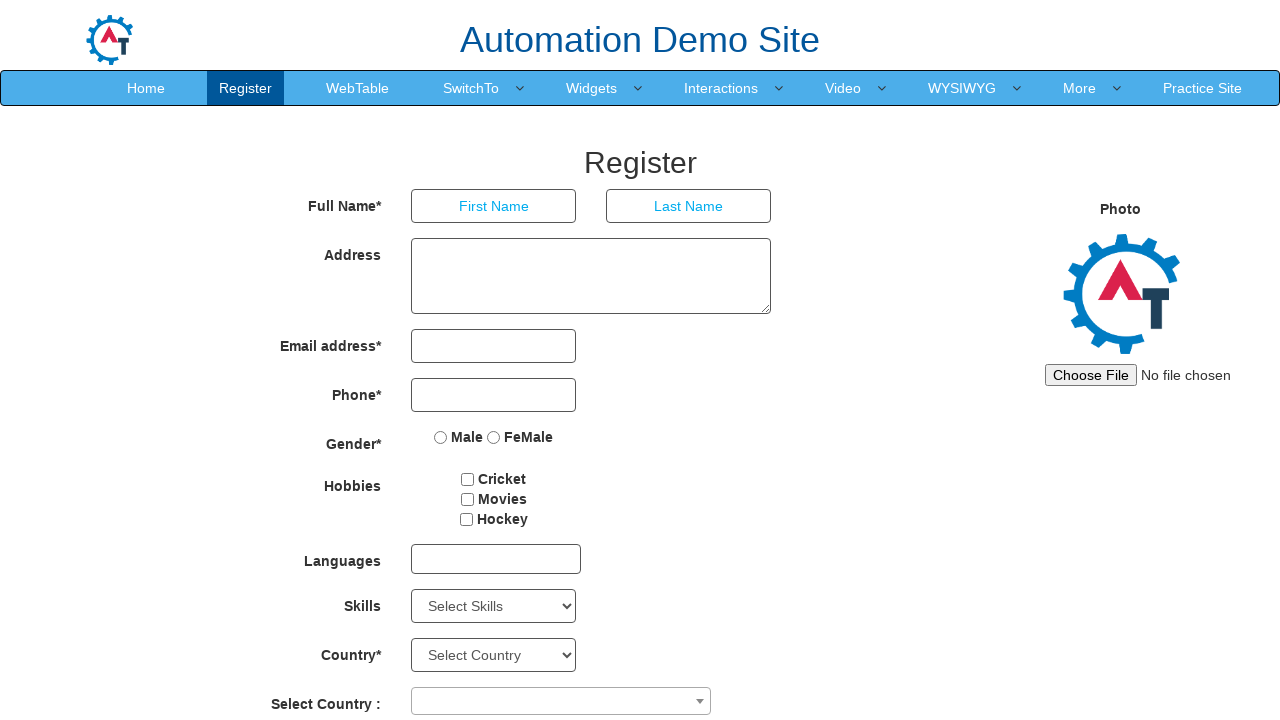

Scrolled submit button into view using JavaScript scroll functionality
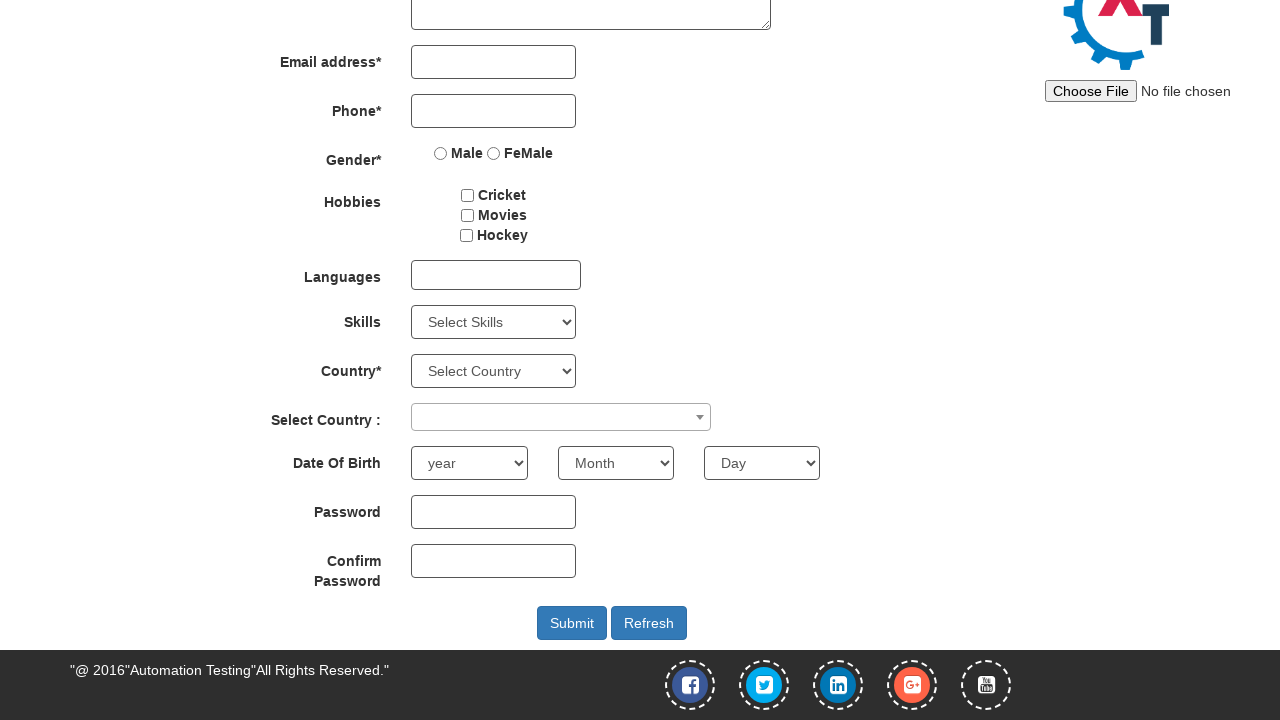

Waited for scroll effect to complete
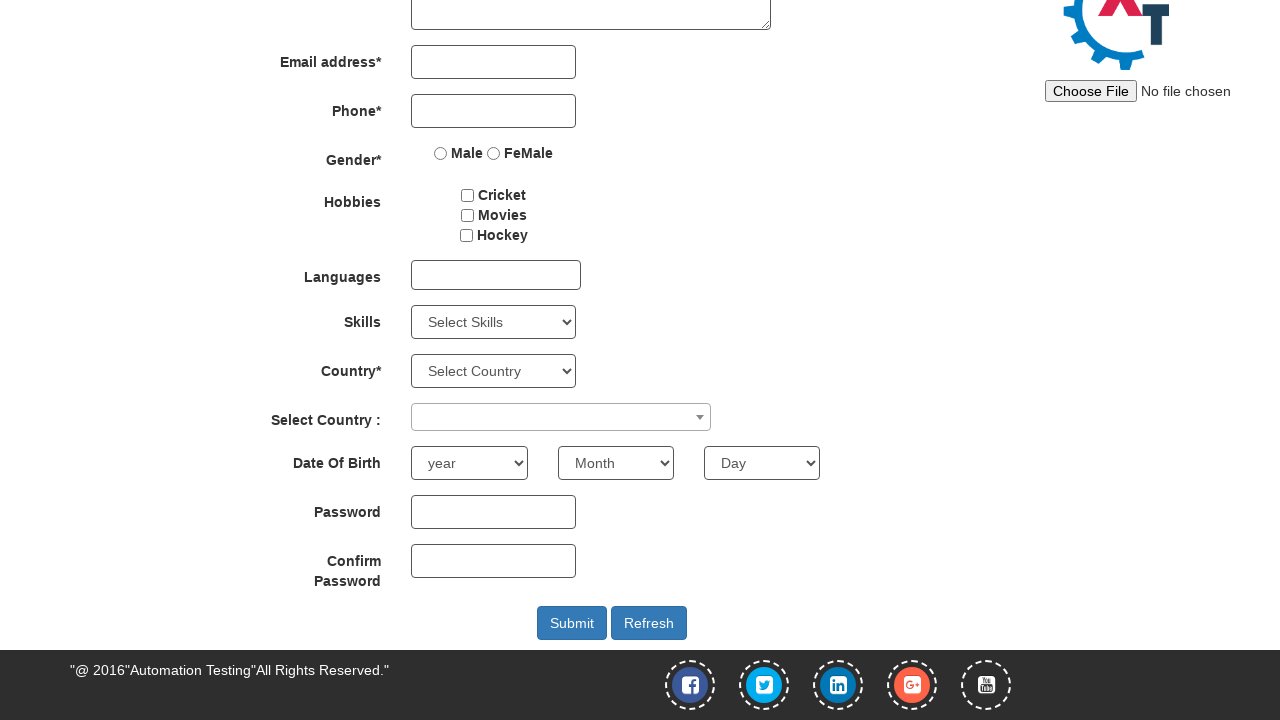

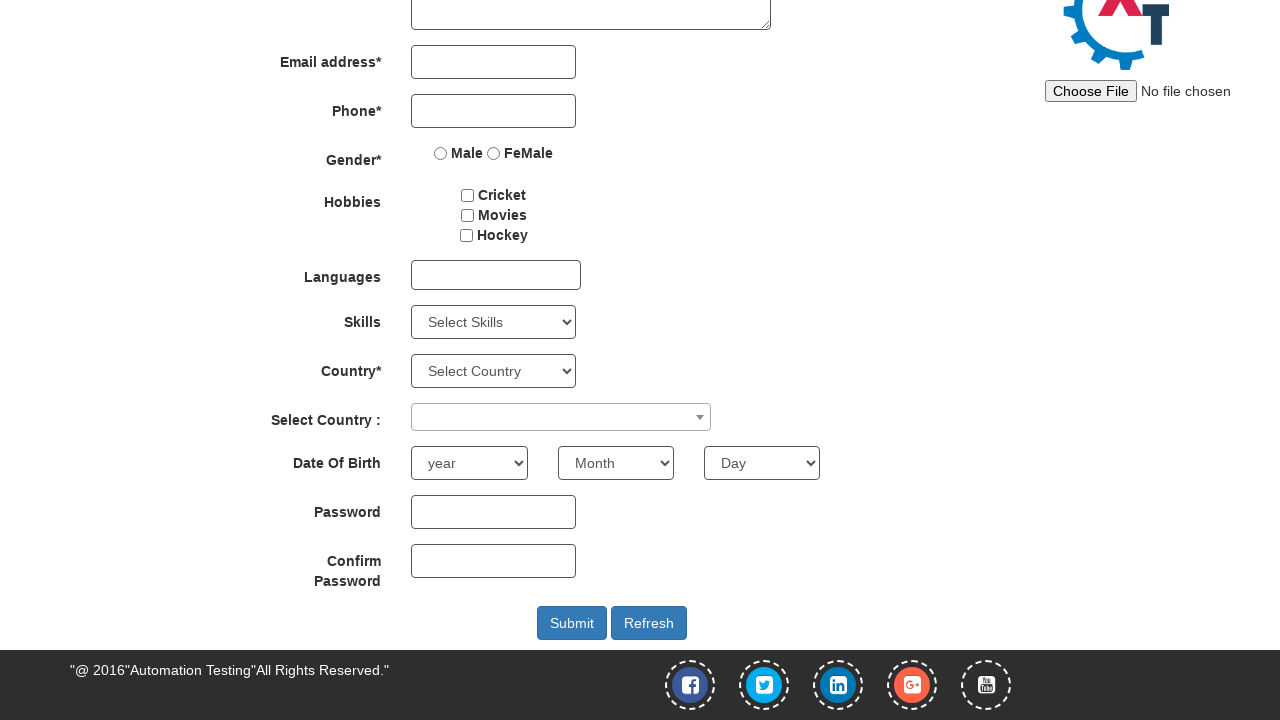